Tests a form submission by filling in first name, last name, and email fields, then submitting the form

Starting URL: https://secure-retreat-92358.herokuapp.com/

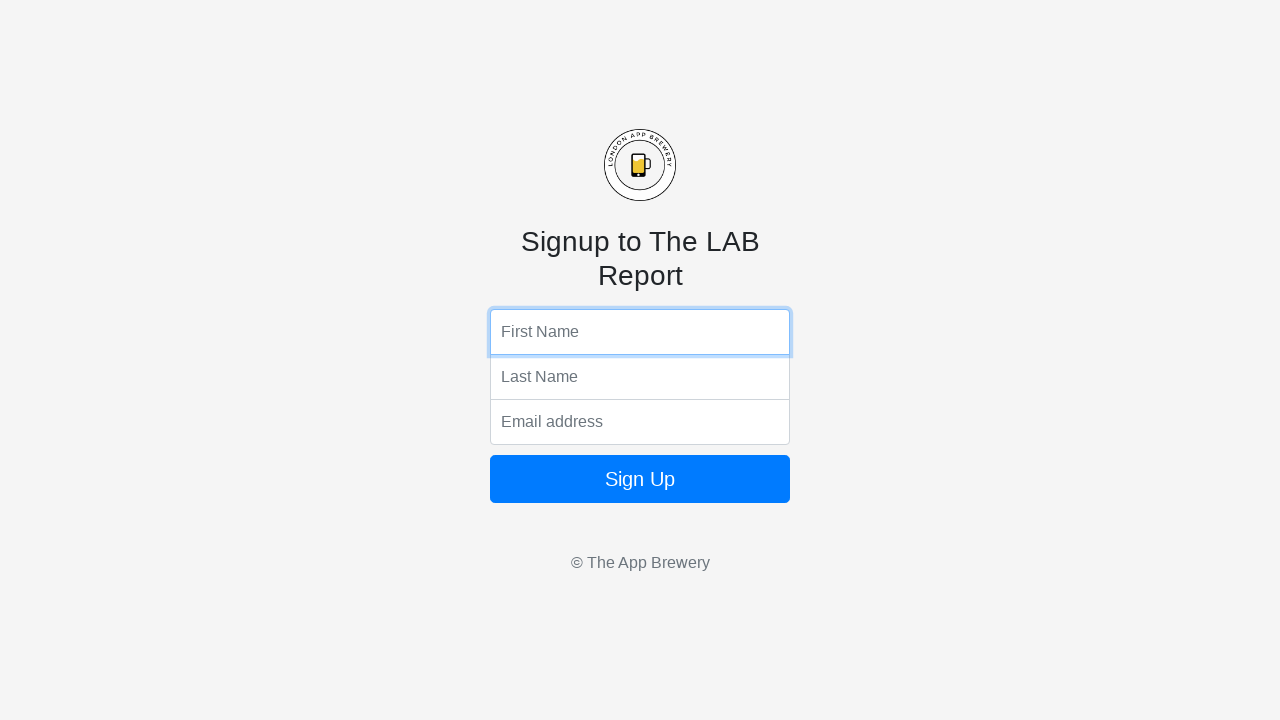

Filled first name field with 'John' on input[name='fName']
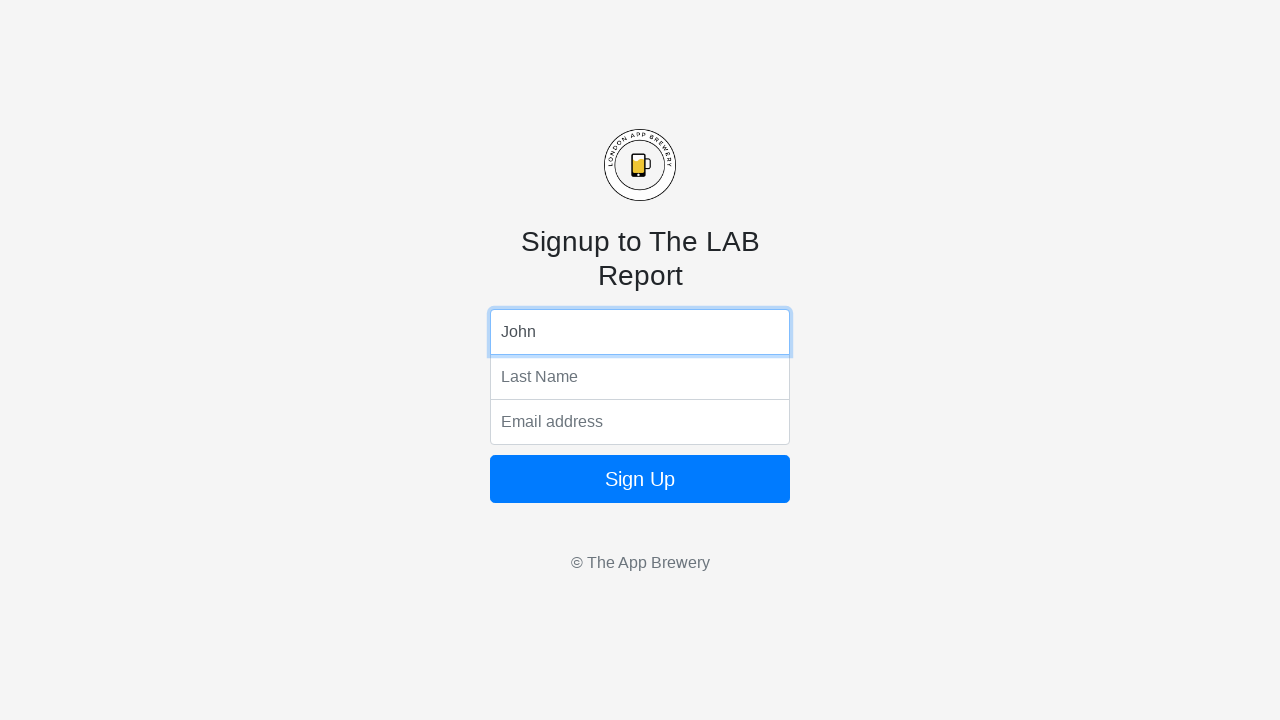

Filled last name field with 'Doe' on input[name='lName']
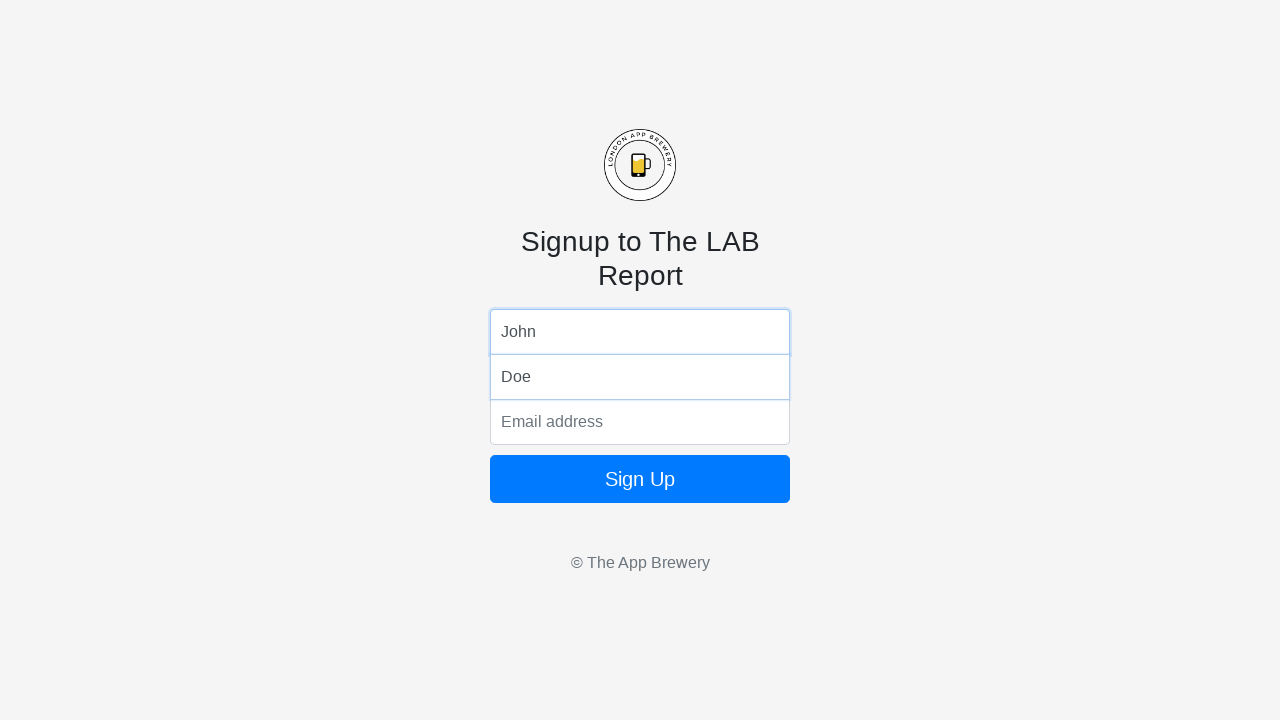

Filled email field with 'abc@gmail.com' on input[name='email']
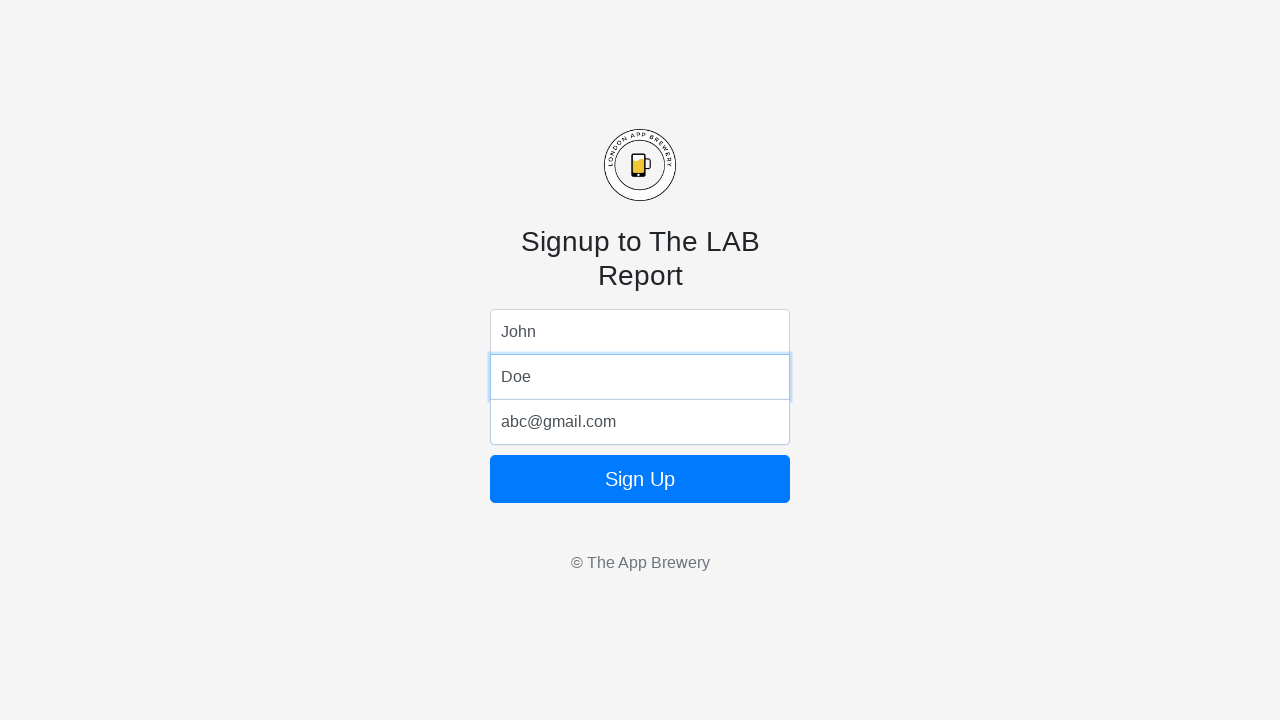

Submitted form by pressing Enter on submit button on .btn
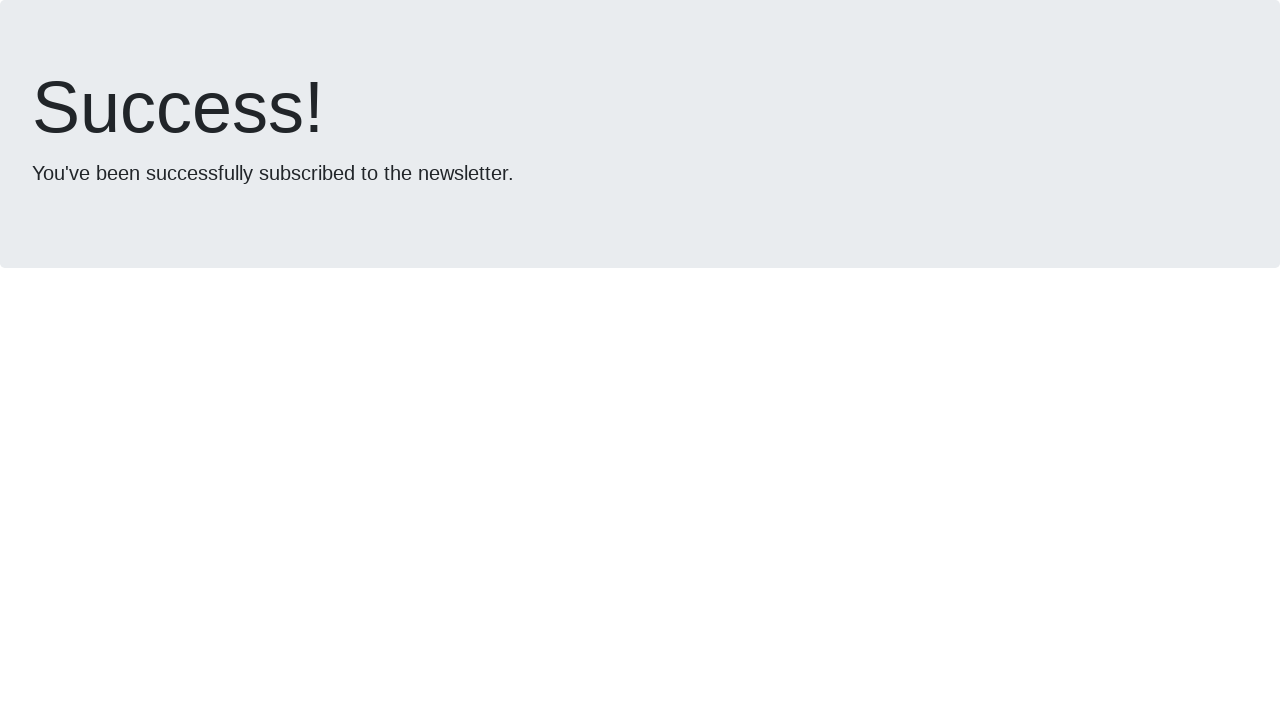

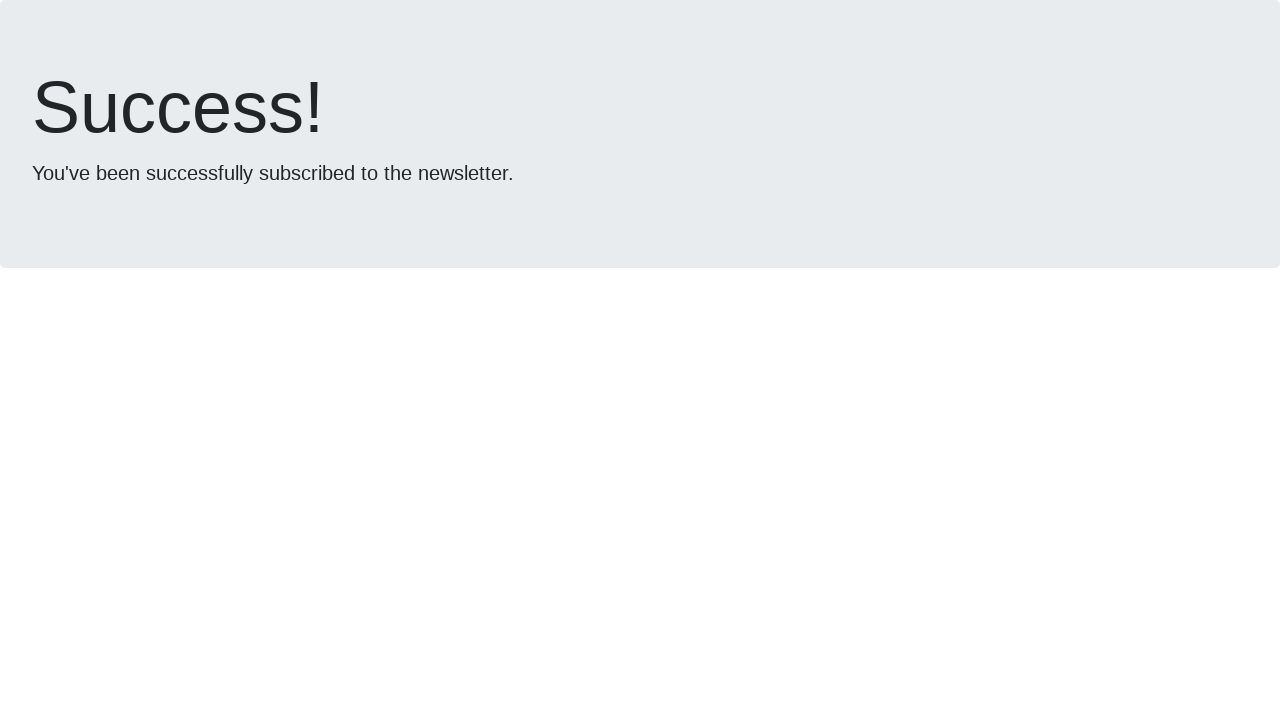